Tests Python.org search functionality by entering a search query and verifying results are displayed

Starting URL: http://www.python.org

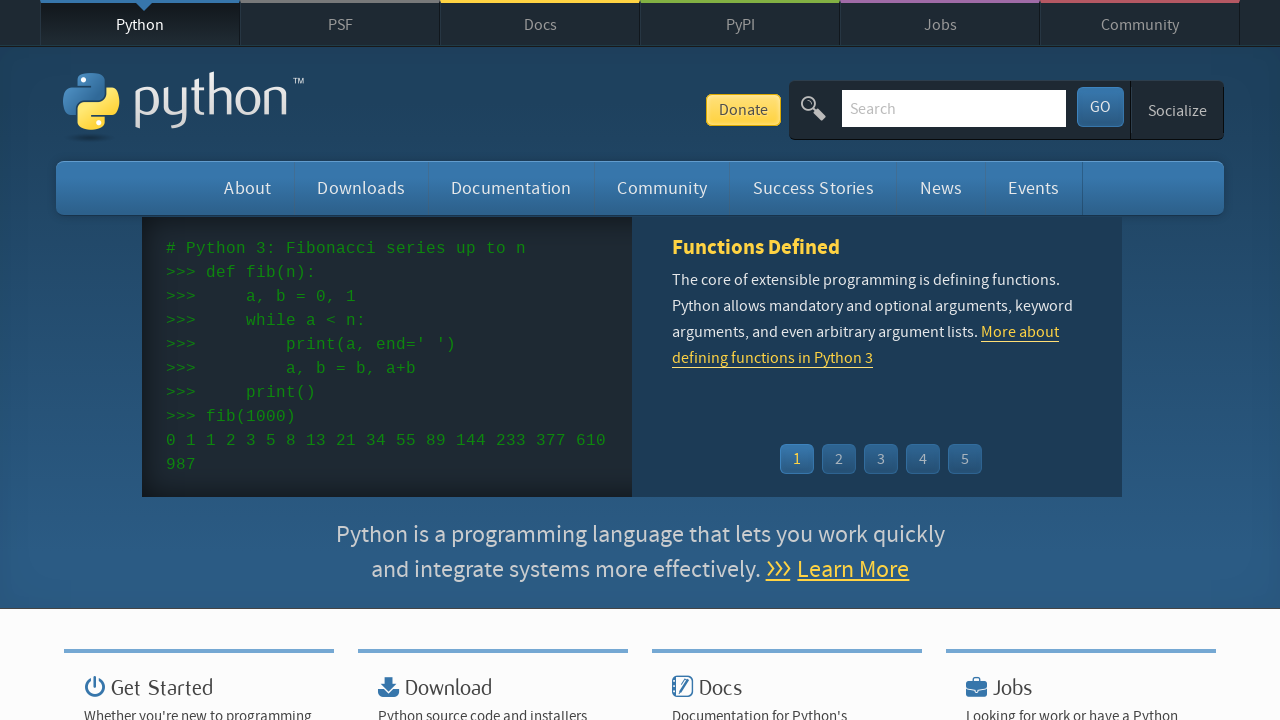

Verified page title contains 'Python'
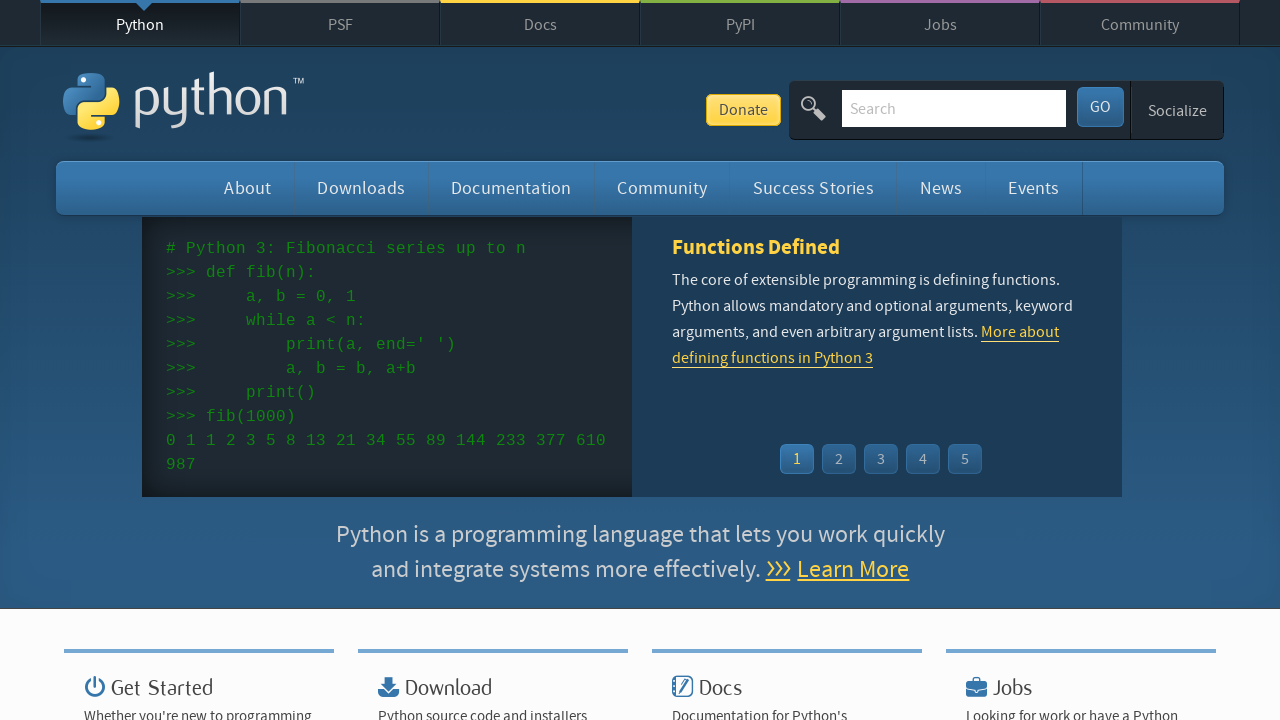

Filled search box with query 'pycon' on input[name='q']
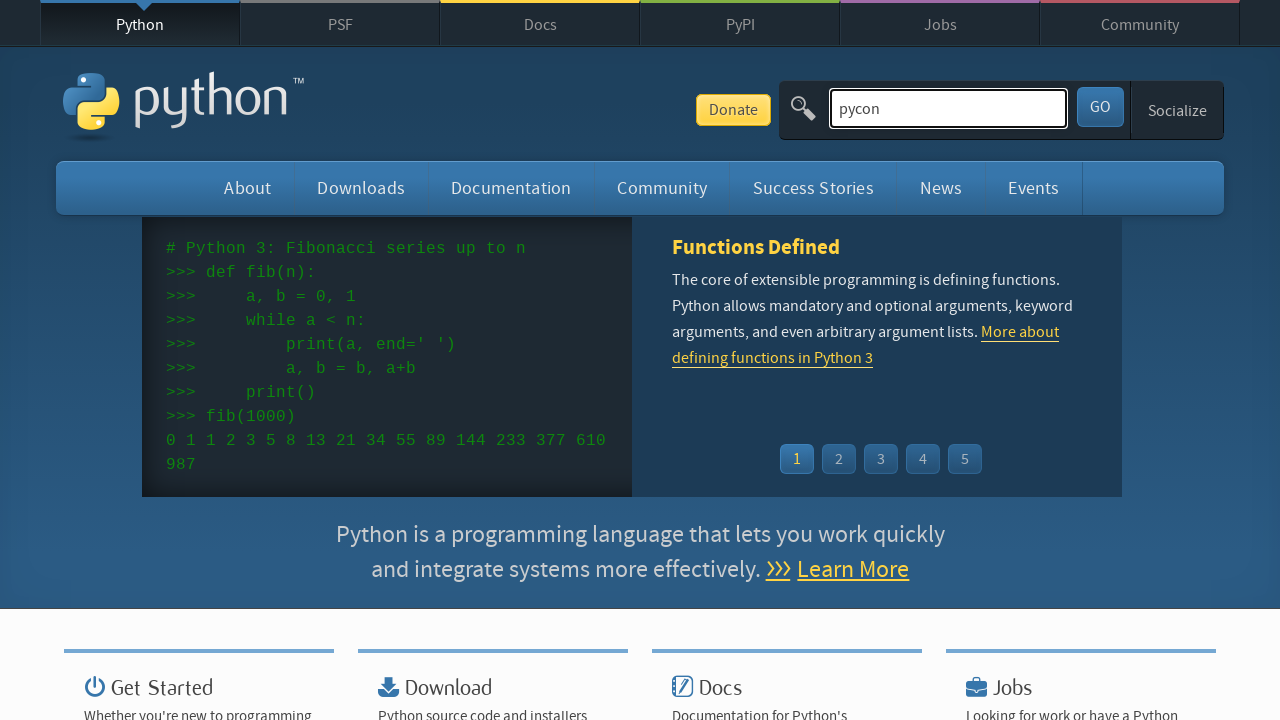

Pressed Enter to submit search query on input[name='q']
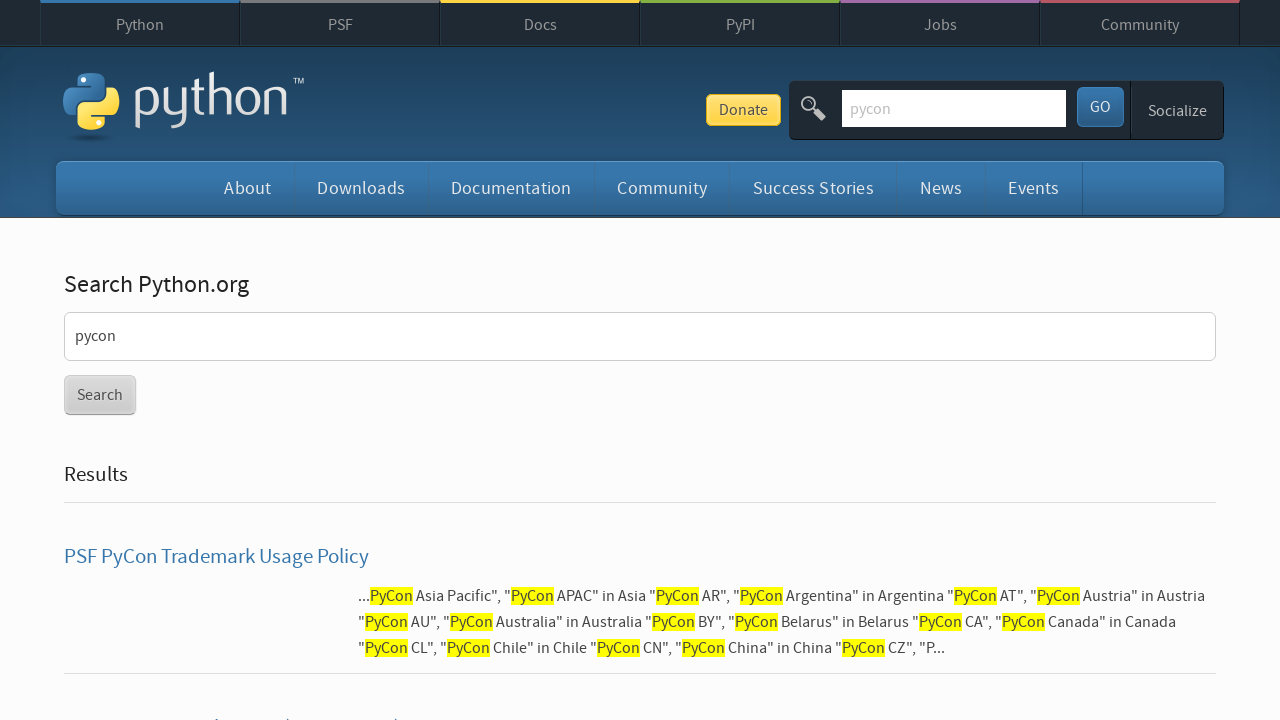

Waited for network idle to ensure results loaded
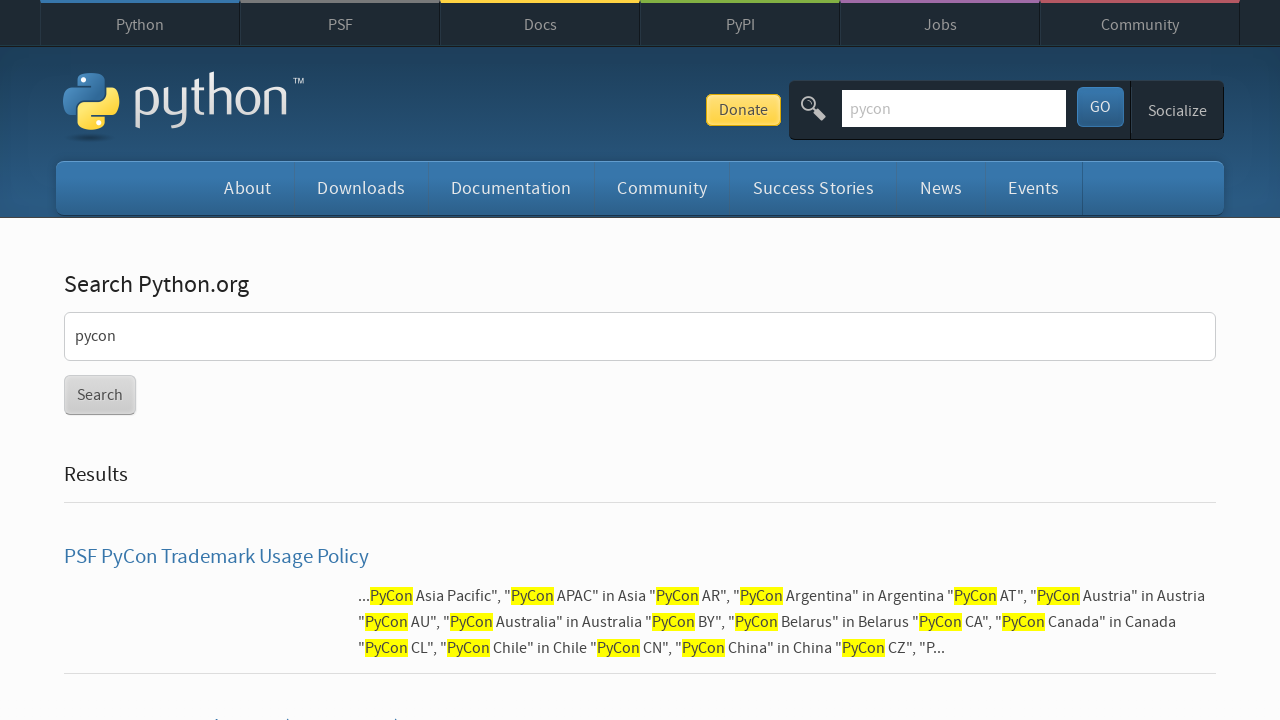

Verified search results are displayed (no 'No results found' message)
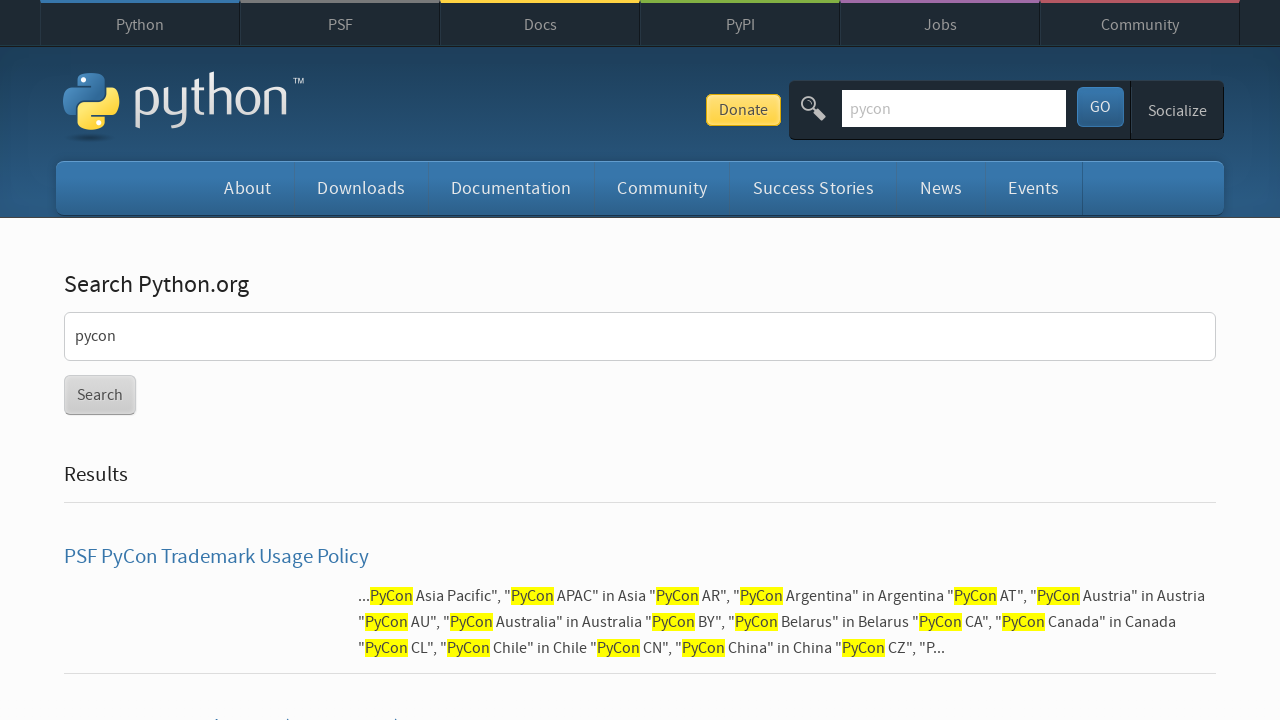

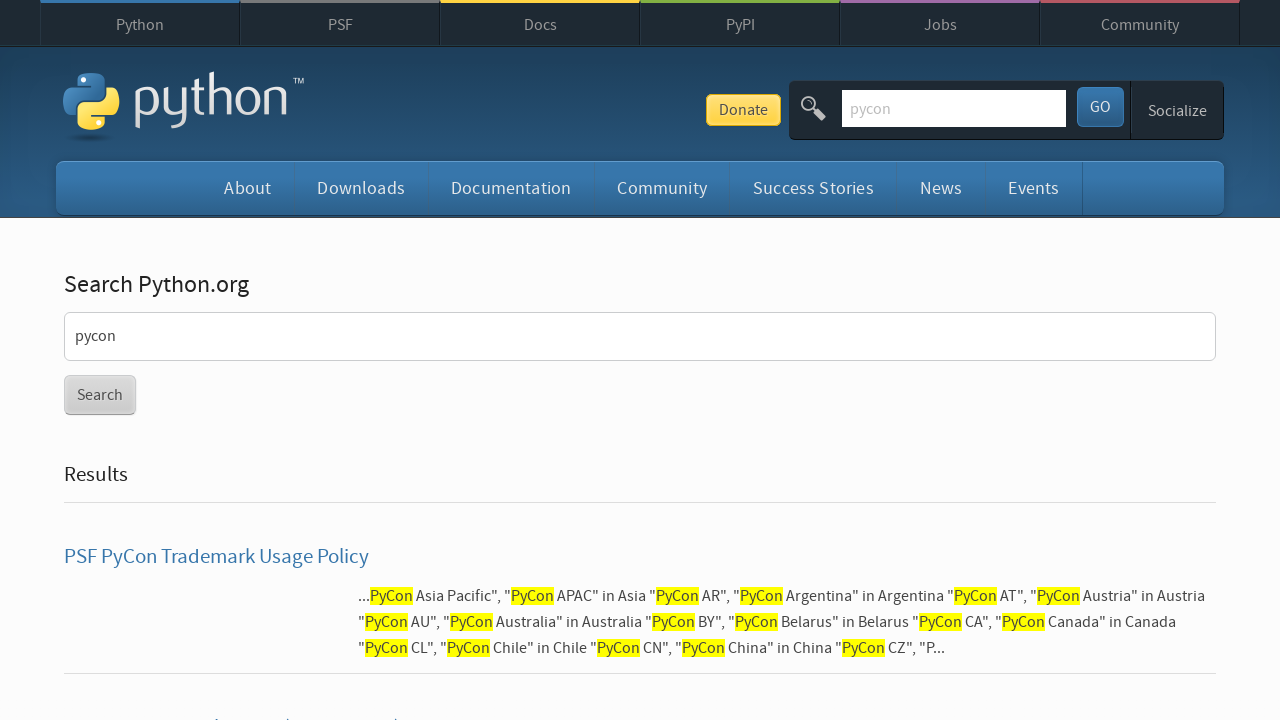